Tests the average rating sorting functionality by selecting sort by rating and clicking on the first product to verify the sorting works correctly.

Starting URL: https://practice.automationtesting.in/shop/

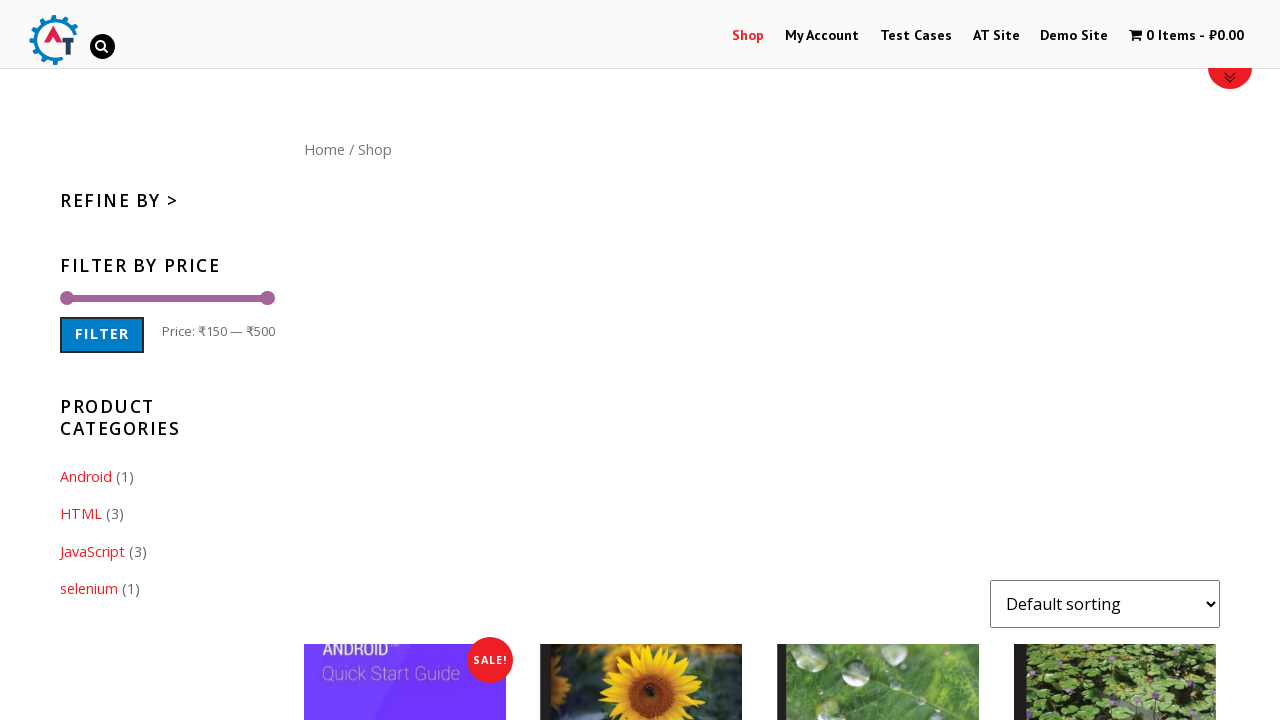

Selected 'rating' option from sort dropdown on #content form select
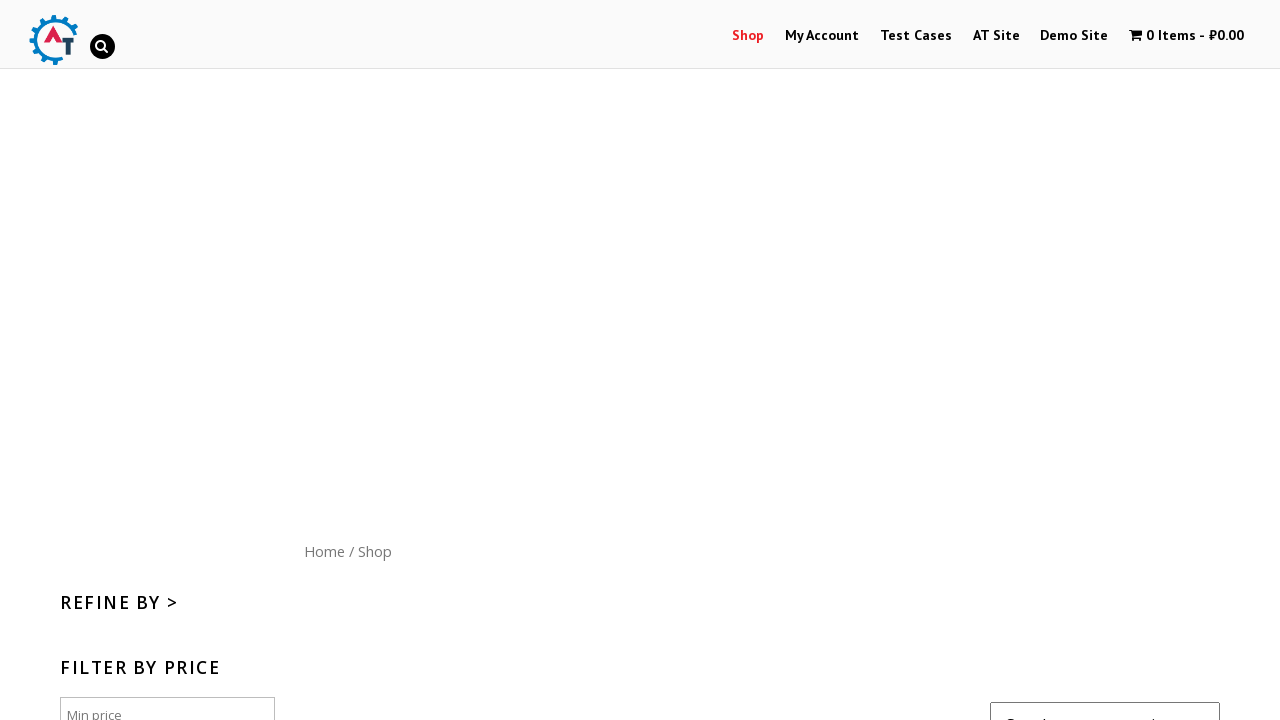

Products loaded after sorting by rating
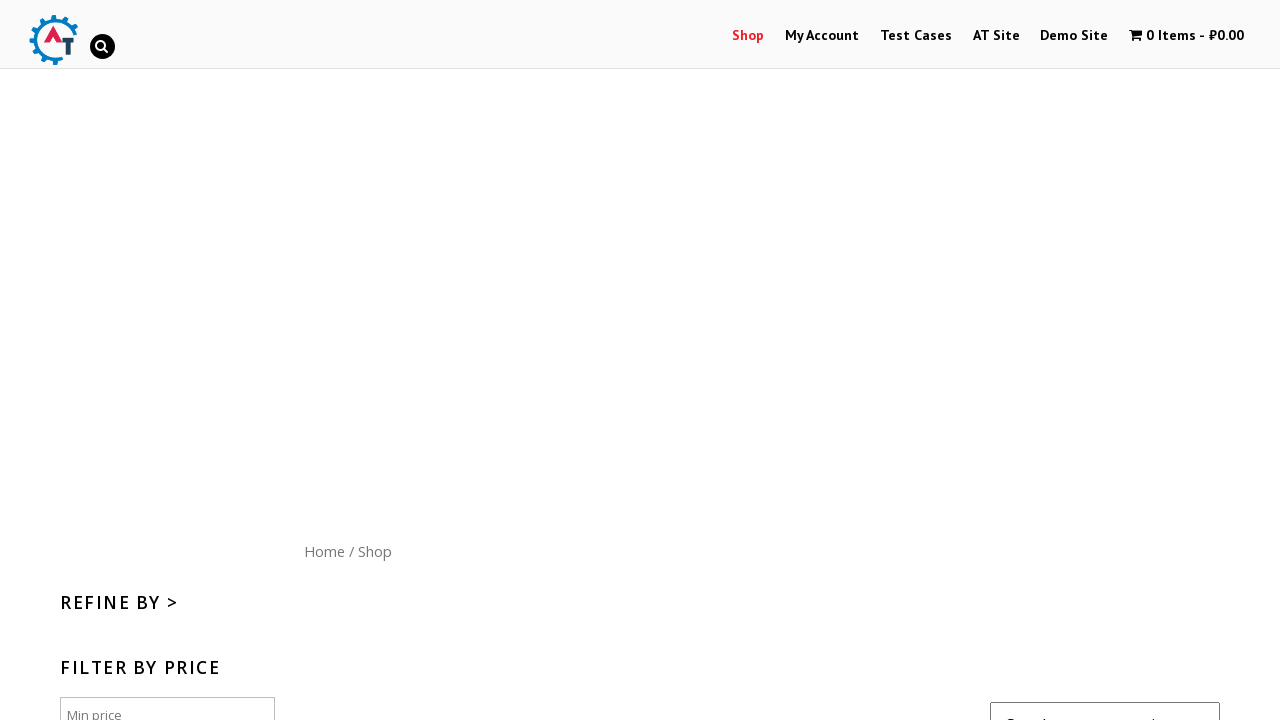

Clicked on first product image to verify sorting at (405, 360) on #content ul li:first-child a:first-child img
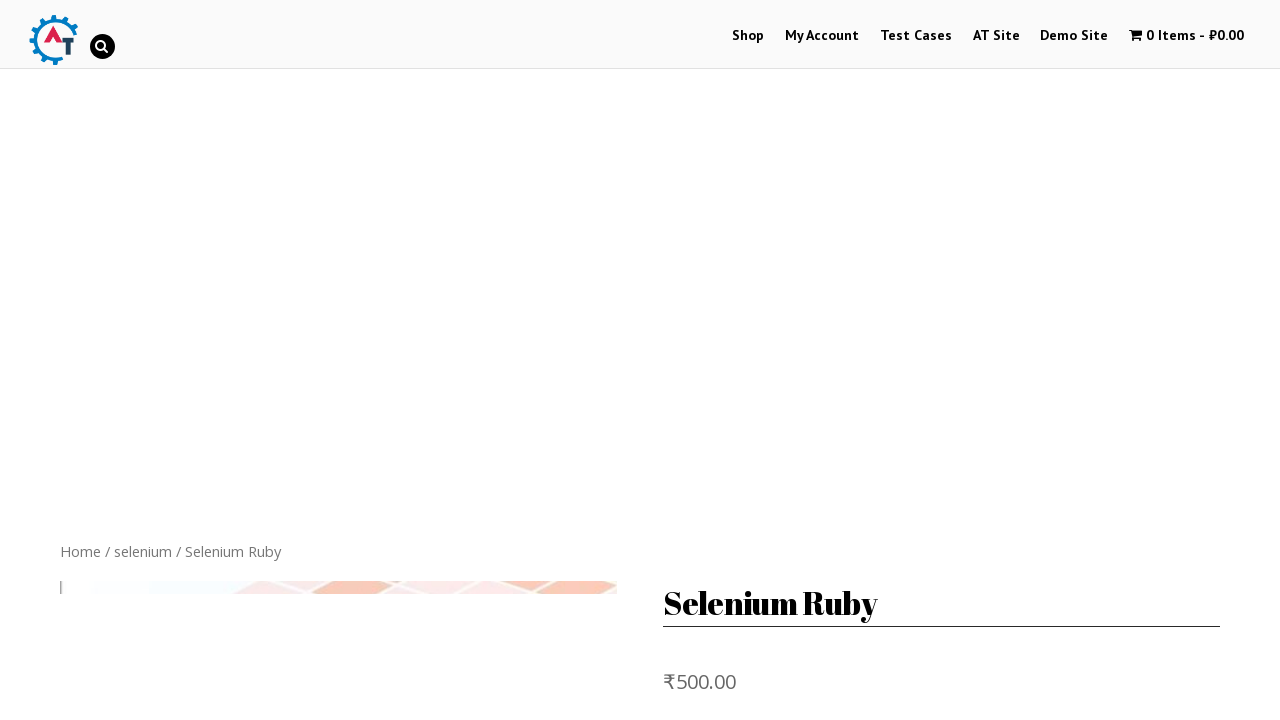

Product page loaded successfully
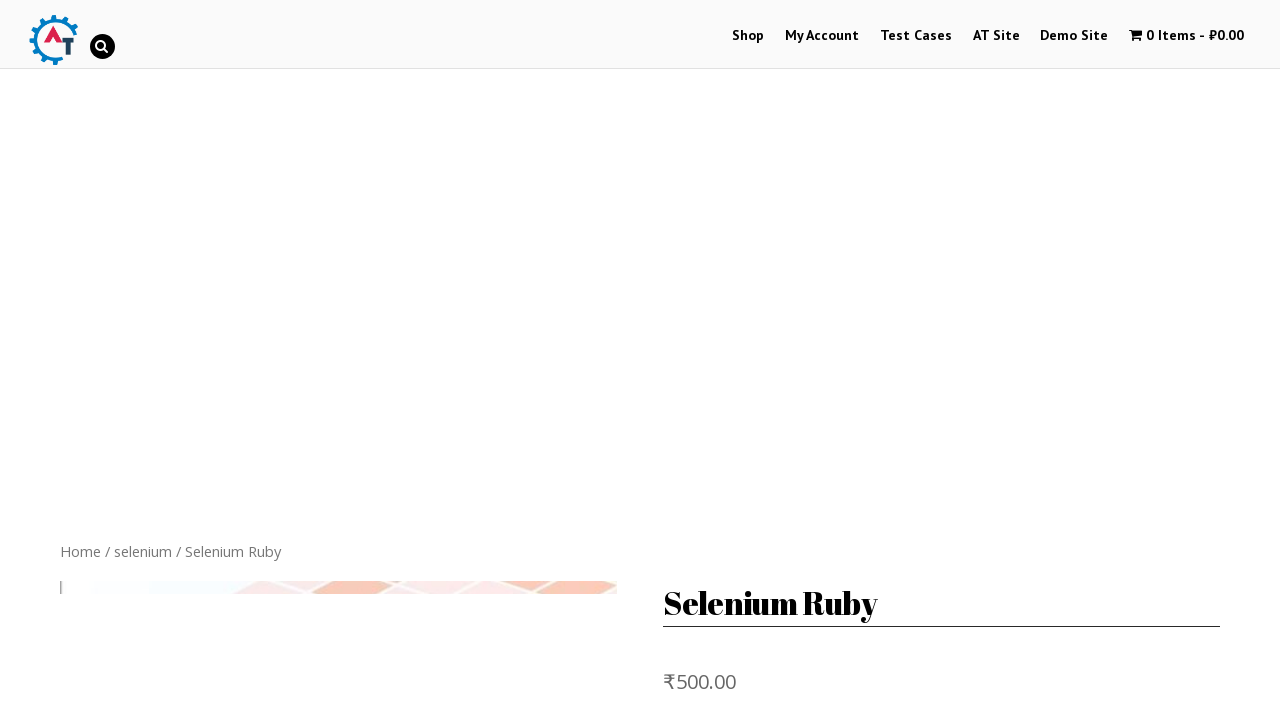

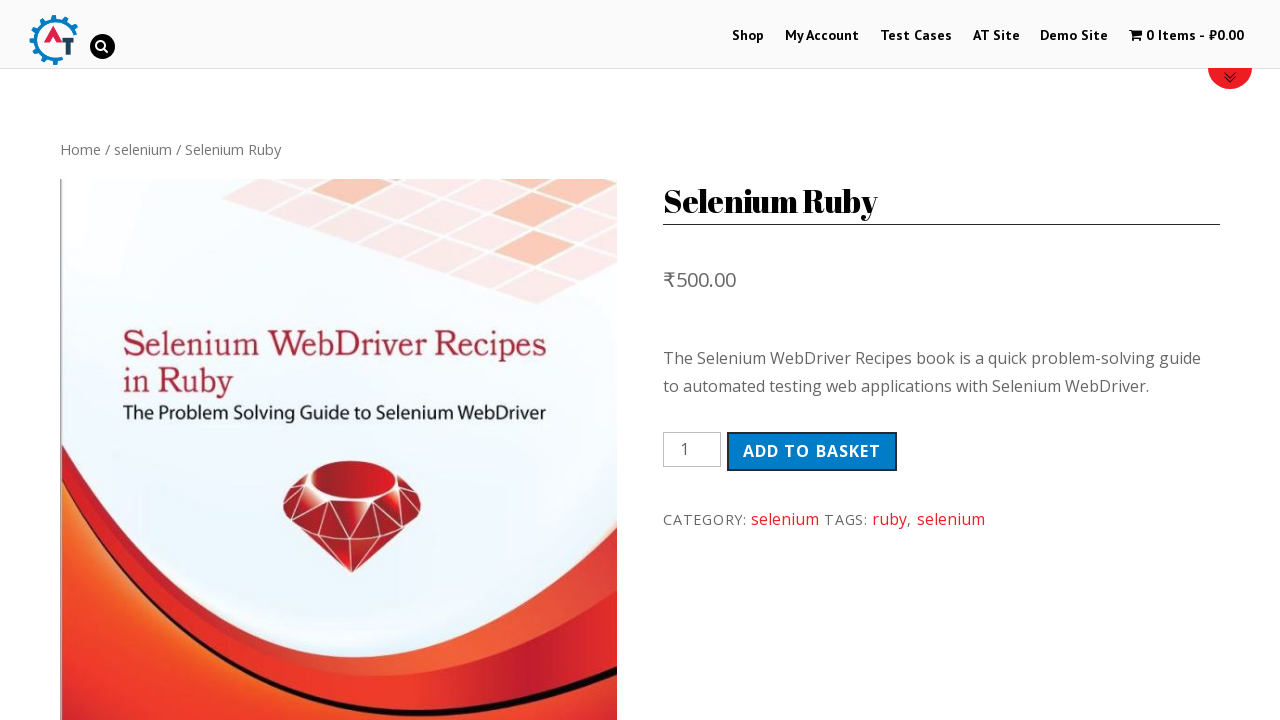